Navigates to Apple's homepage and maximizes the browser window to verify the page loads successfully.

Starting URL: https://www.apple.com/

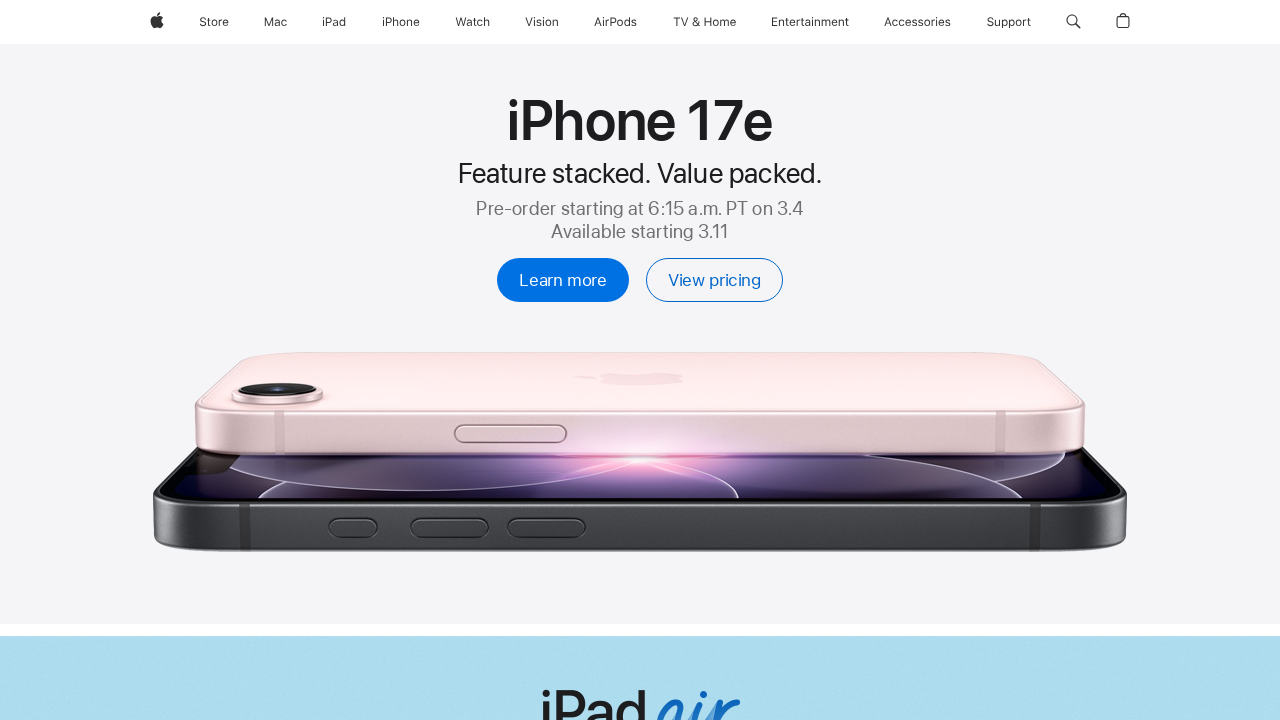

Set viewport size to 1920x1080
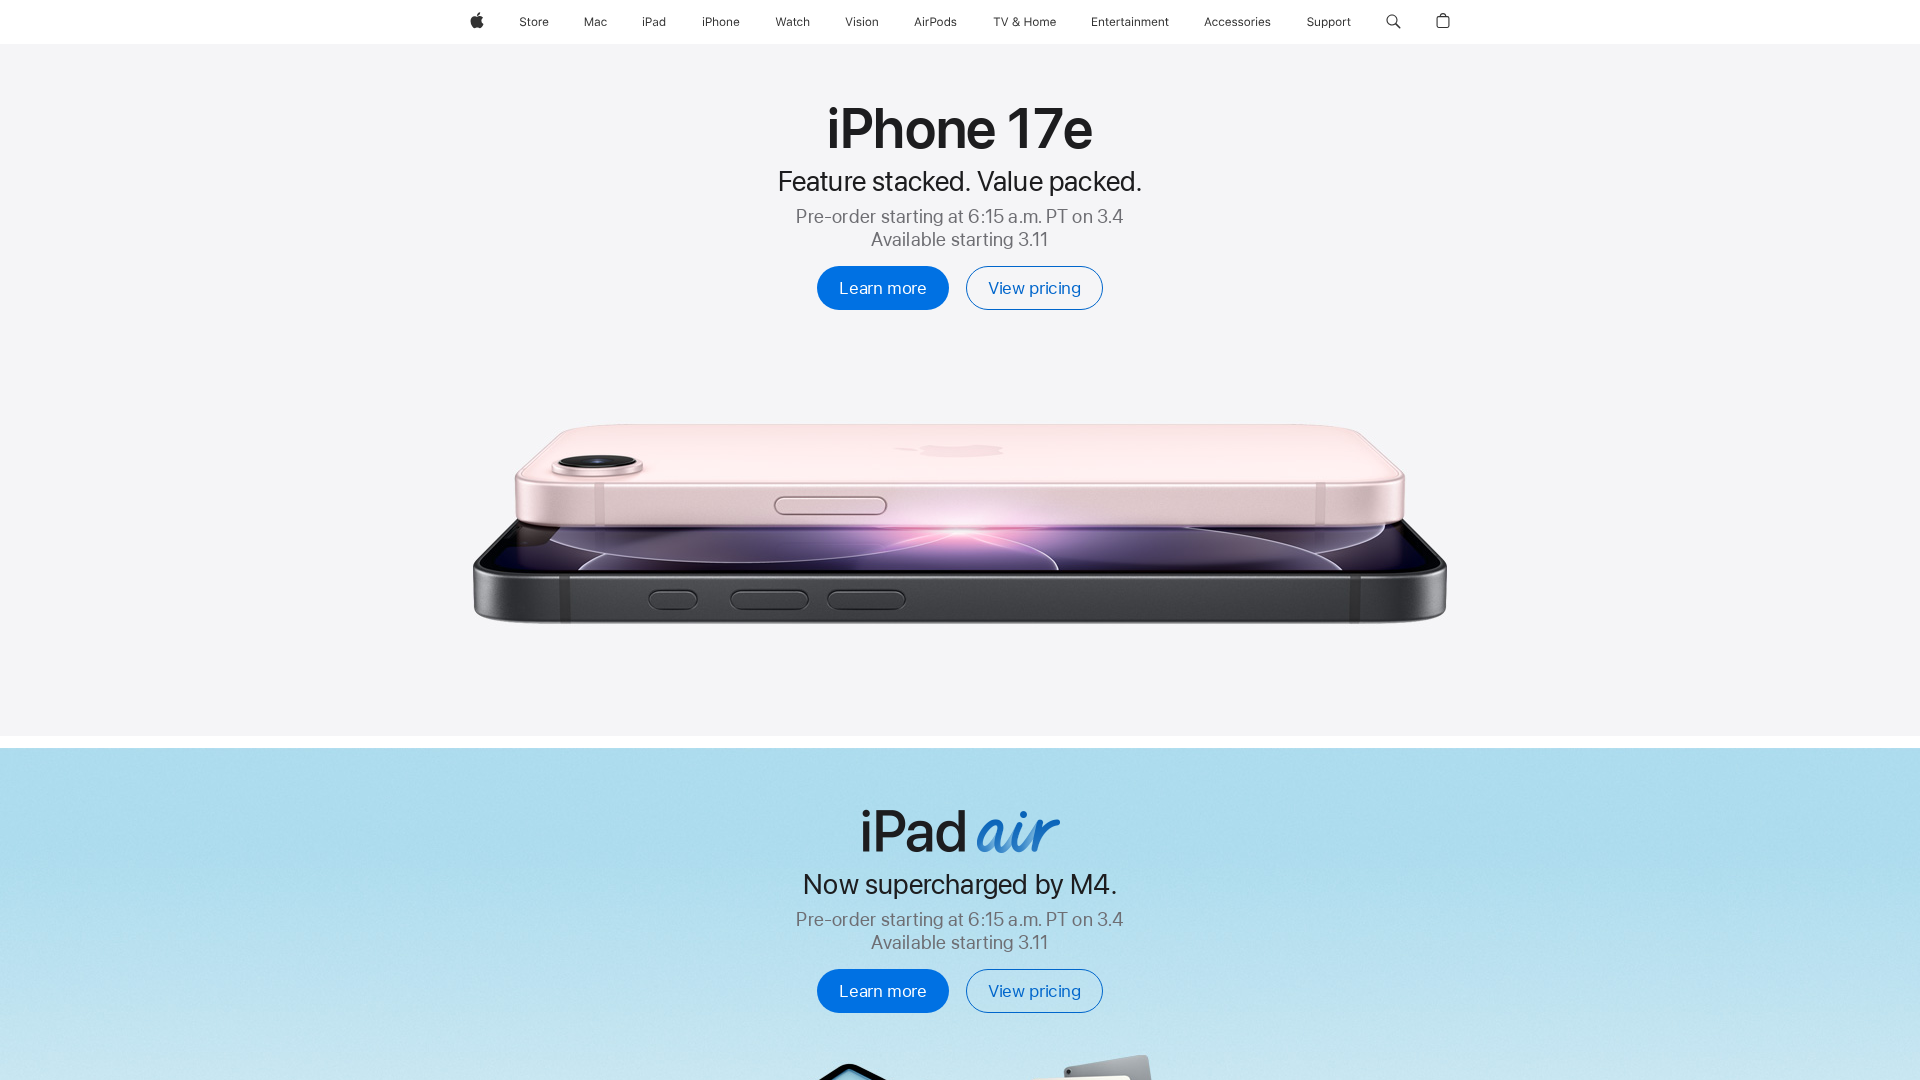

Apple homepage loaded successfully (DOM content loaded)
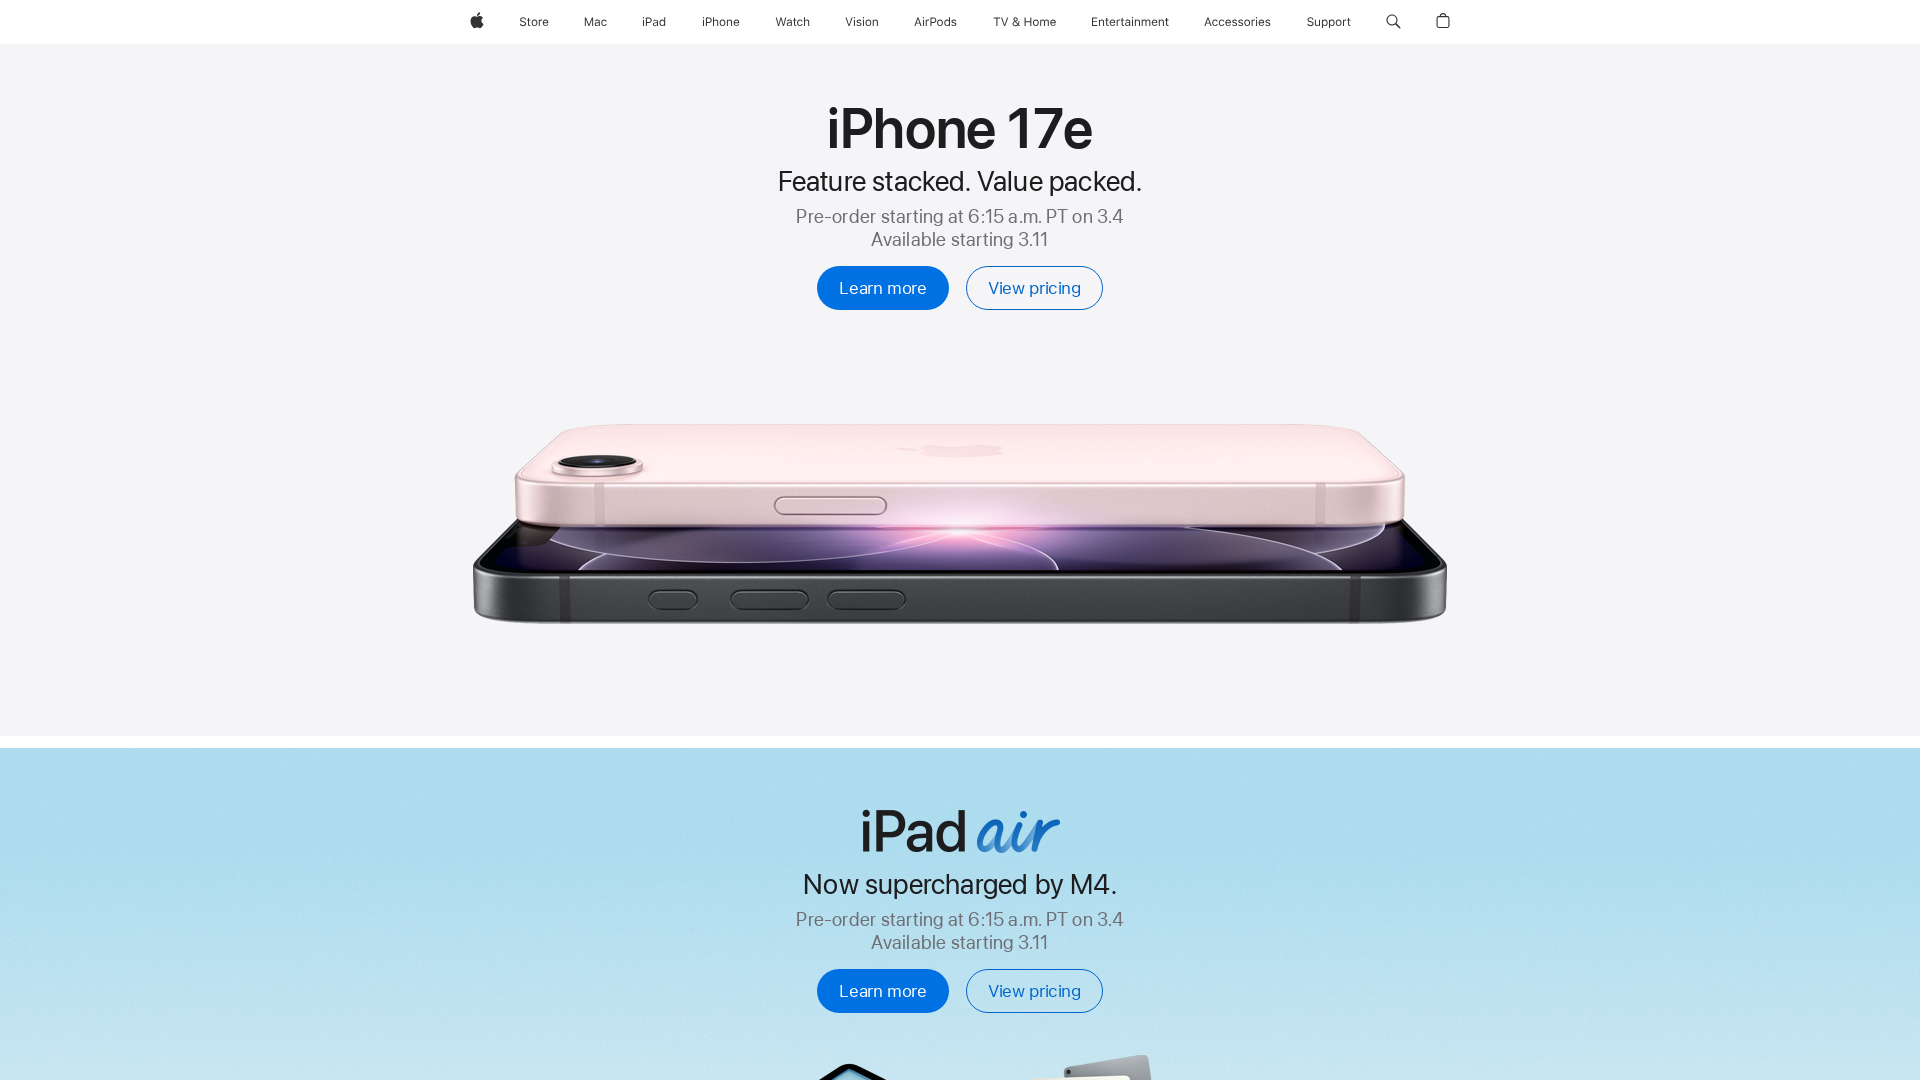

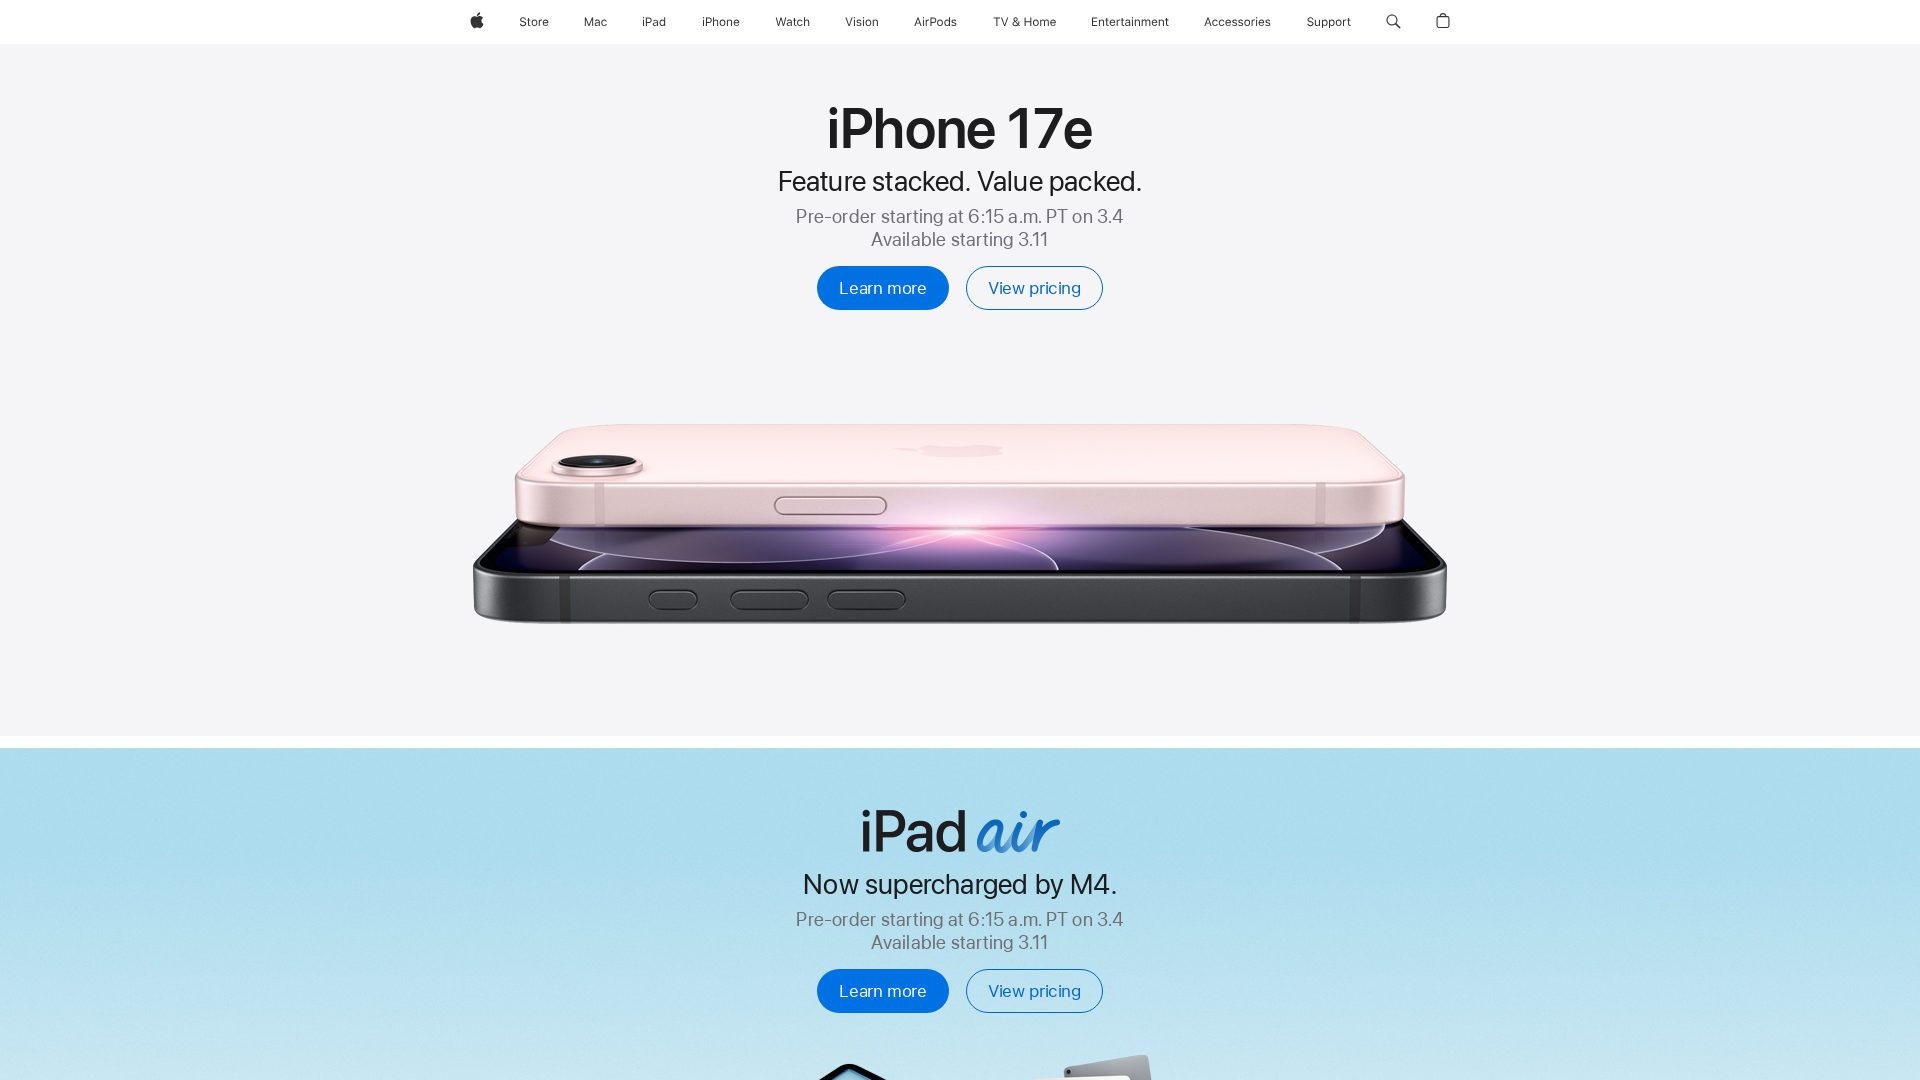